Tests the Python.org search functionality by entering "pycon" in the search box and verifying that search results are returned.

Starting URL: http://www.python.org

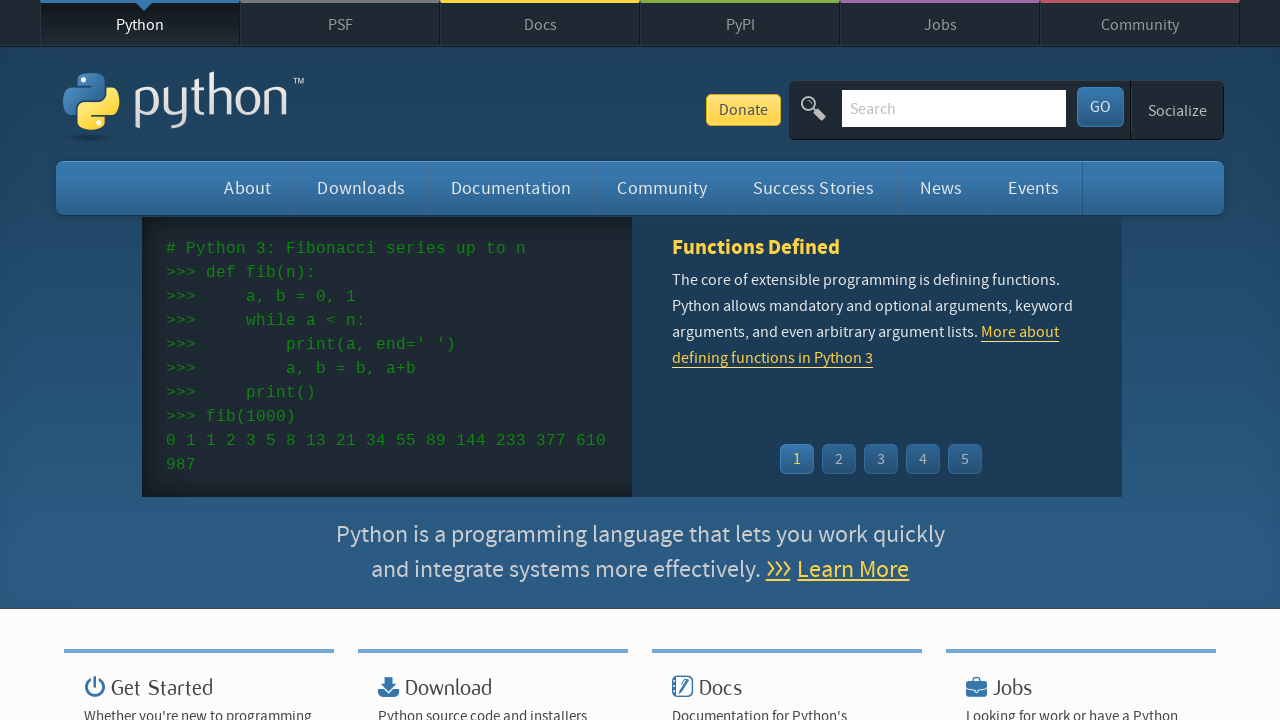

Verified 'Python' in page title
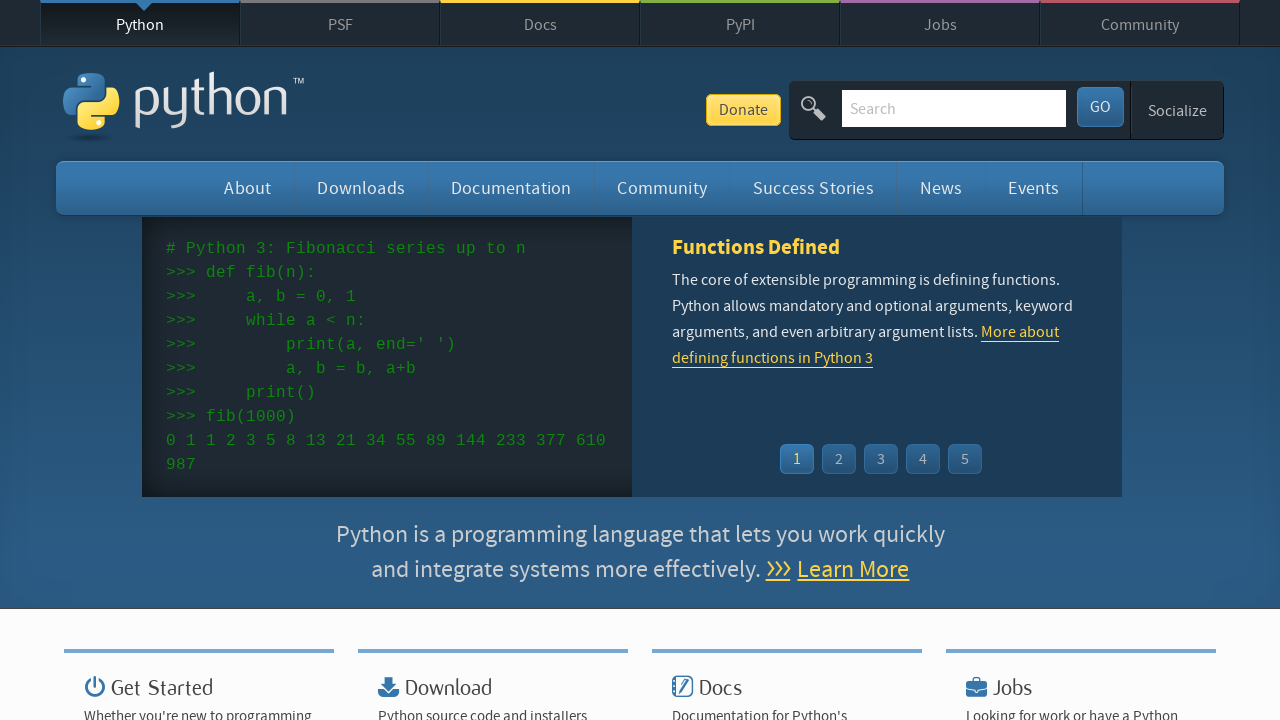

Filled search box with 'pycon' on input[name='q']
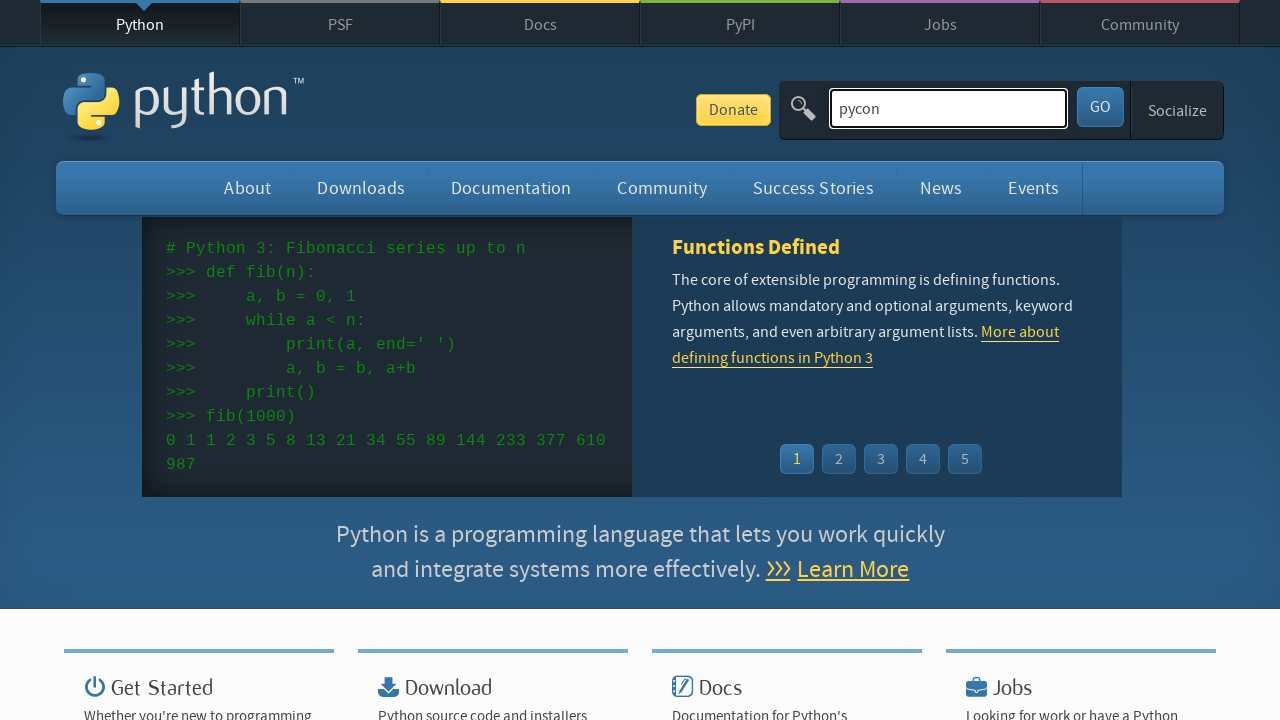

Pressed Enter to submit search on input[name='q']
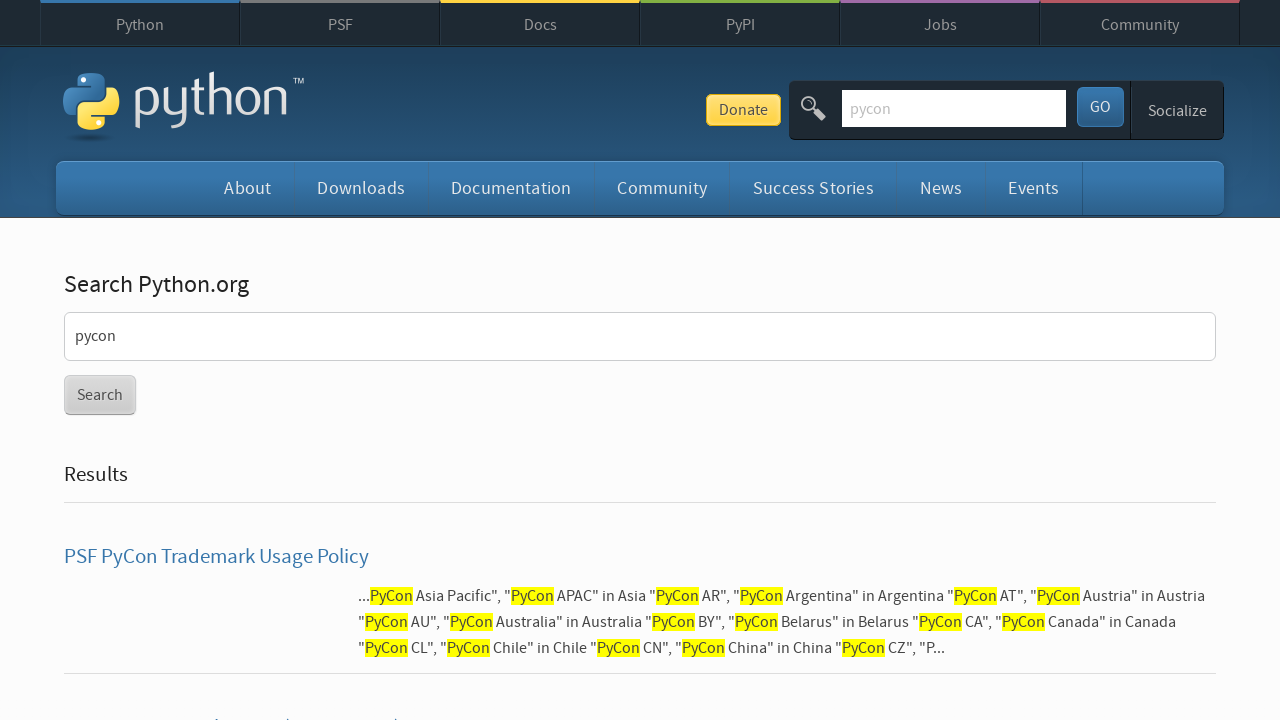

Waited for page to reach networkidle state
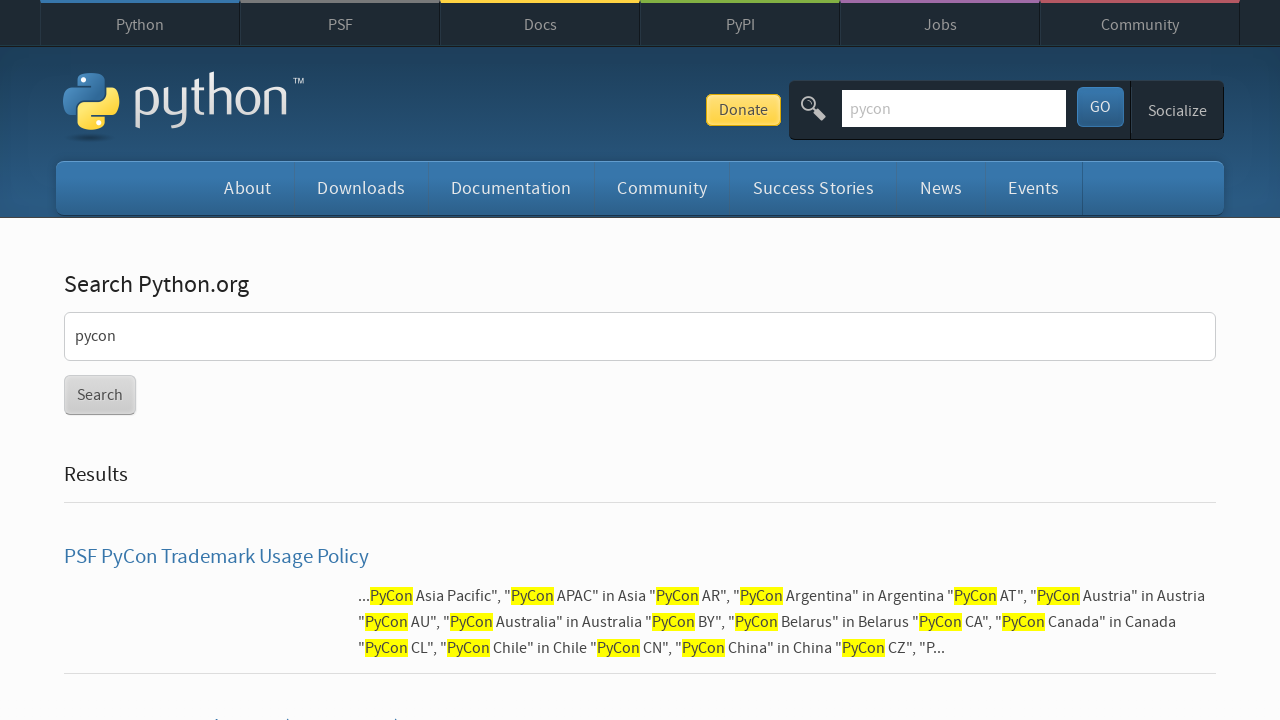

Verified search results are present (no 'No results found' message)
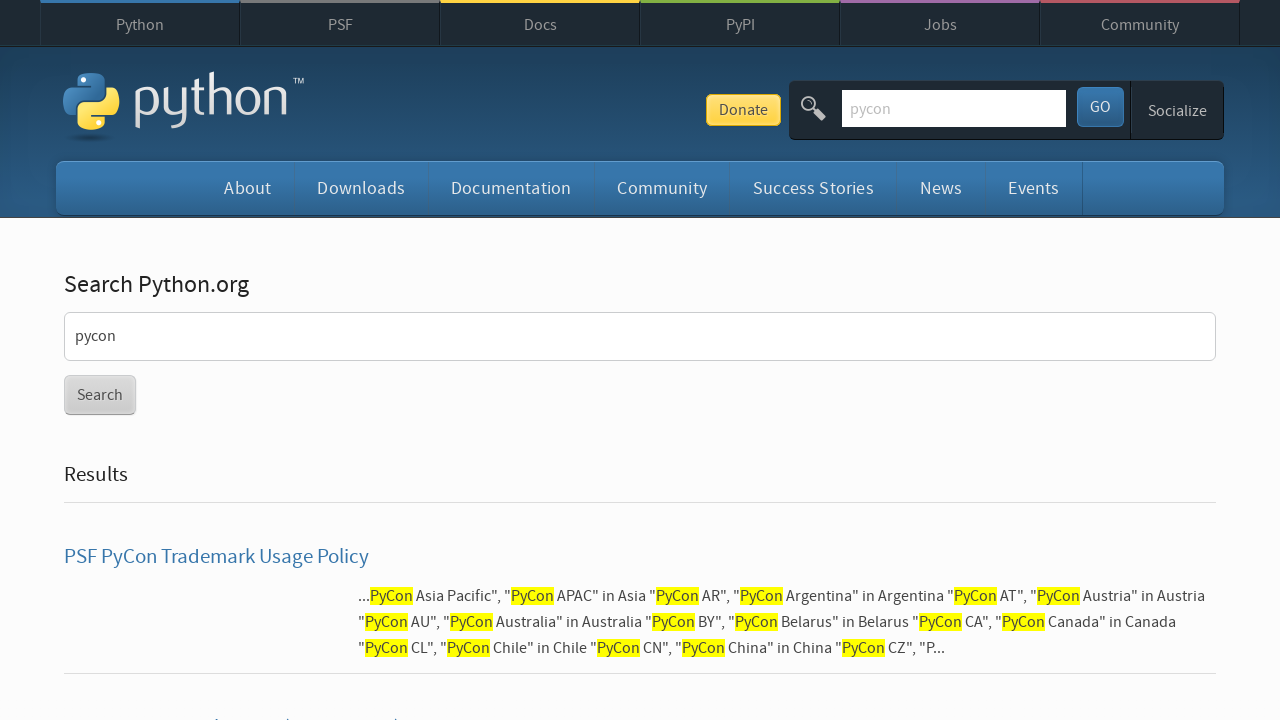

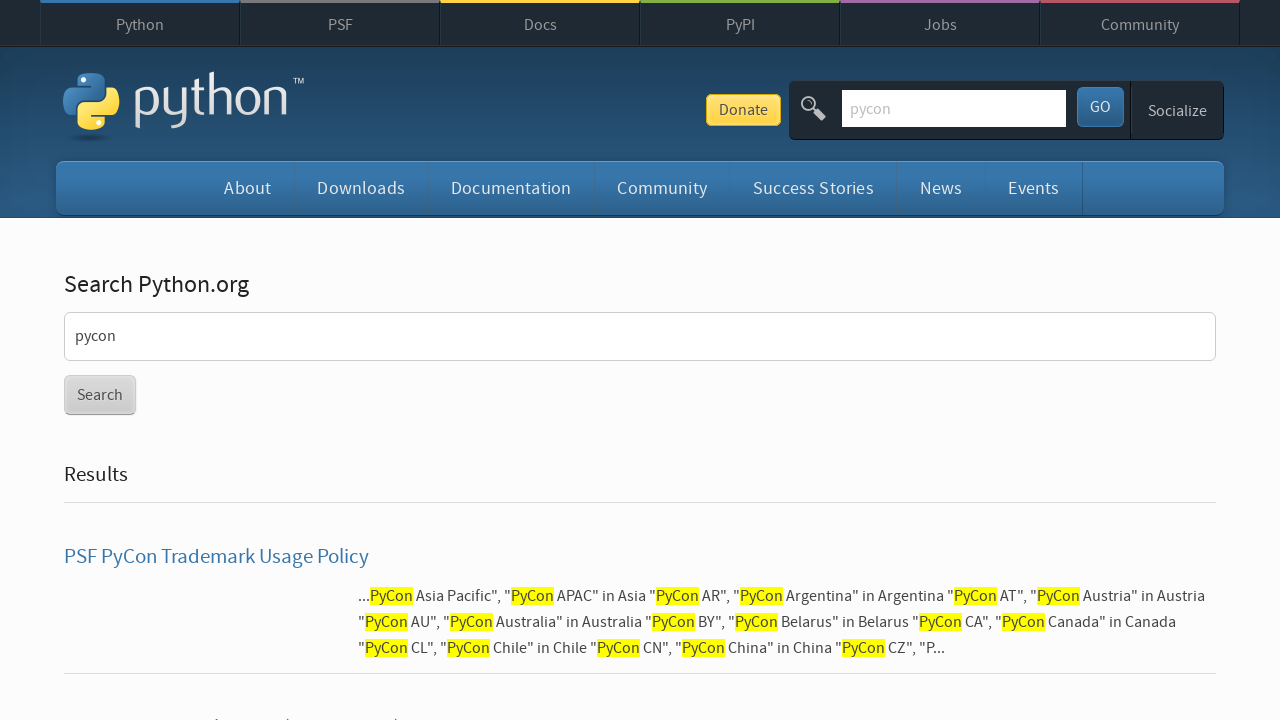